Tests un-marking items as complete by unchecking their checkboxes

Starting URL: https://demo.playwright.dev/todomvc

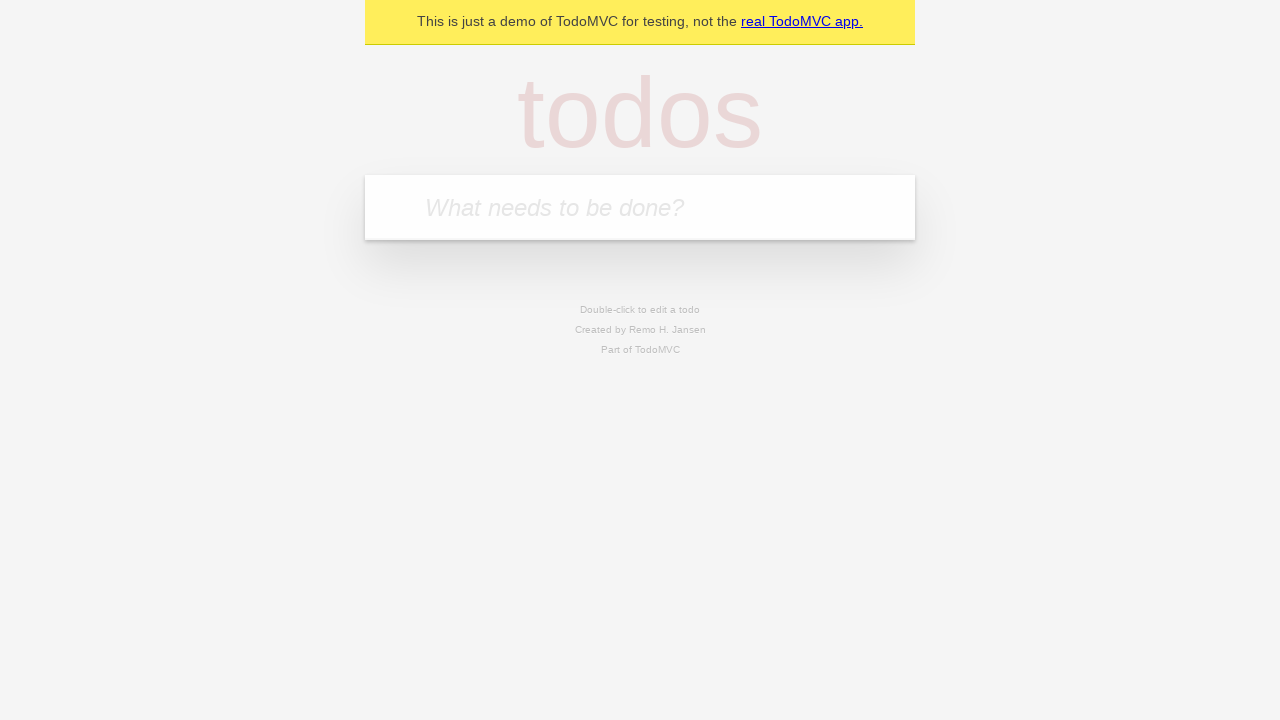

Filled todo input with 'buy some cheese' on internal:attr=[placeholder="What needs to be done?"i]
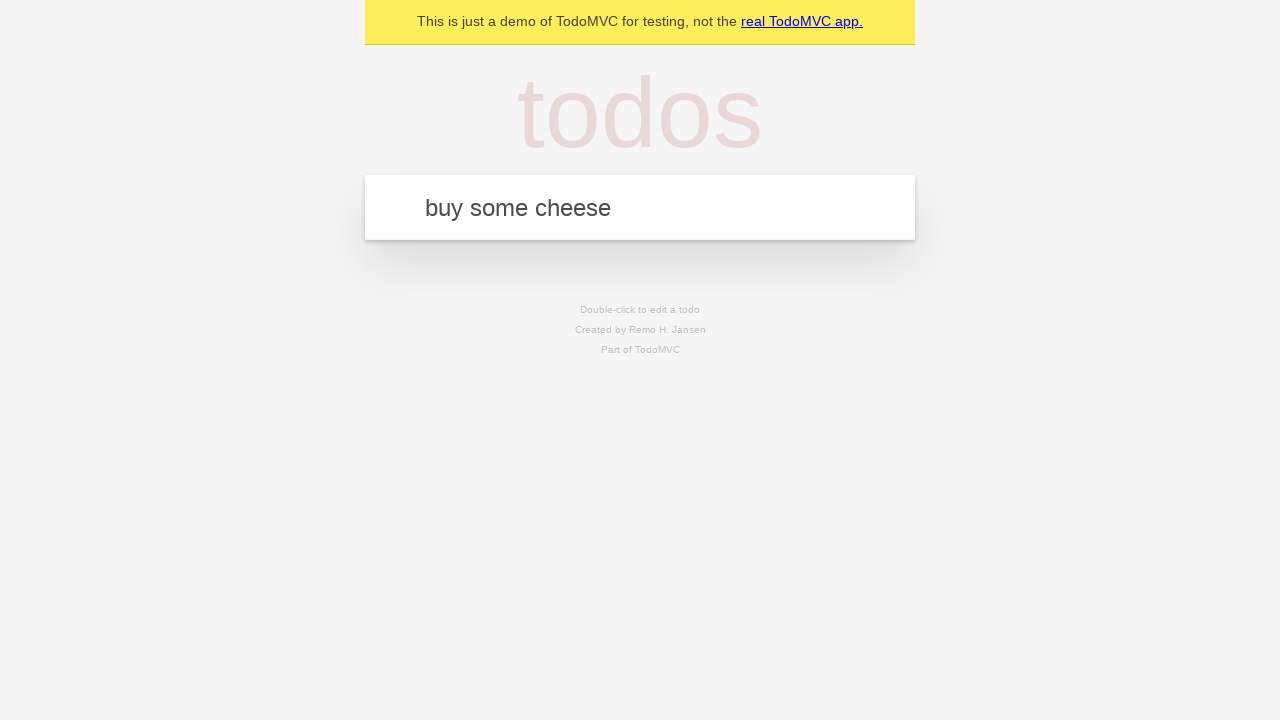

Pressed Enter to add first todo item on internal:attr=[placeholder="What needs to be done?"i]
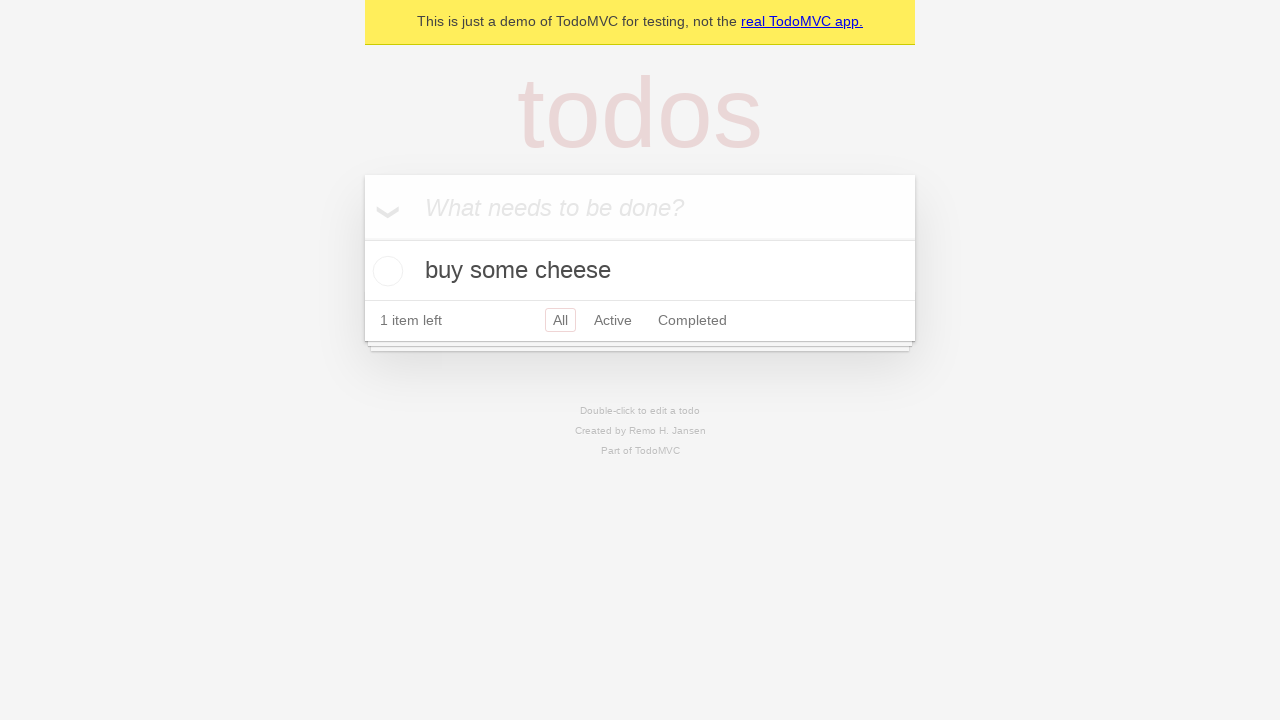

Filled todo input with 'feed the cat' on internal:attr=[placeholder="What needs to be done?"i]
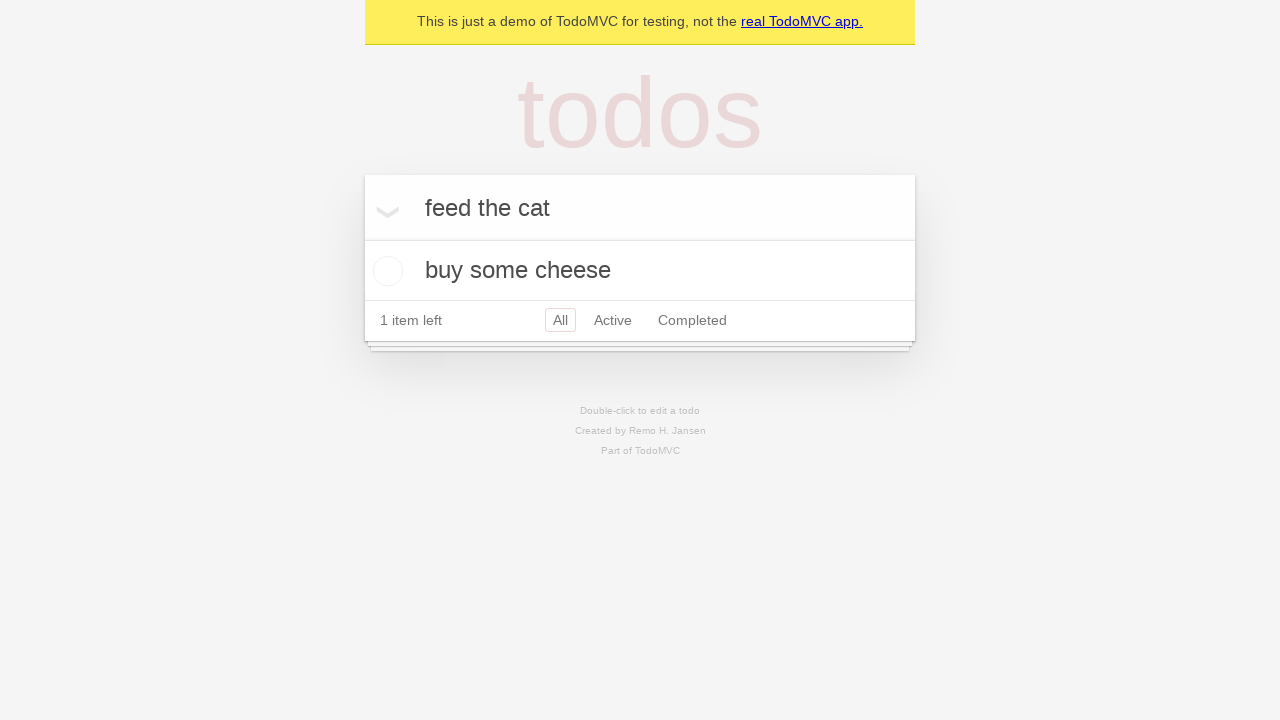

Pressed Enter to add second todo item on internal:attr=[placeholder="What needs to be done?"i]
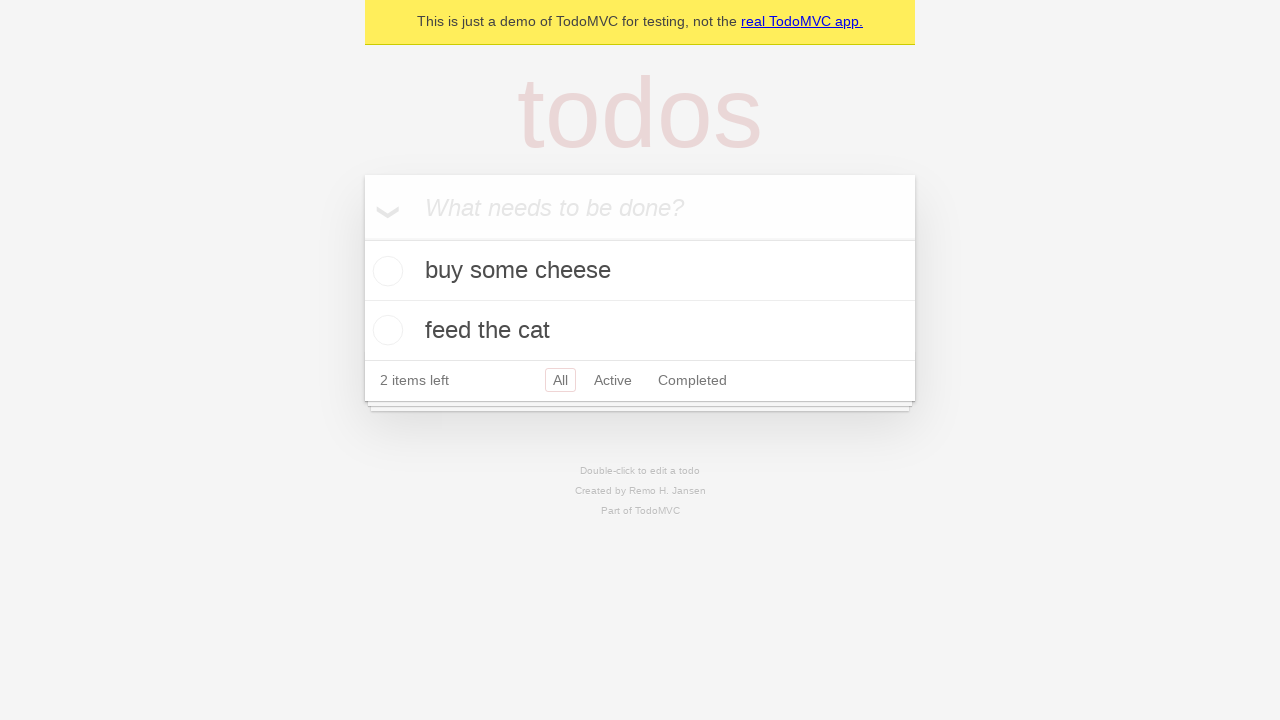

Checked the first todo item's checkbox at (385, 271) on [data-testid='todo-item'] >> nth=0 >> internal:role=checkbox
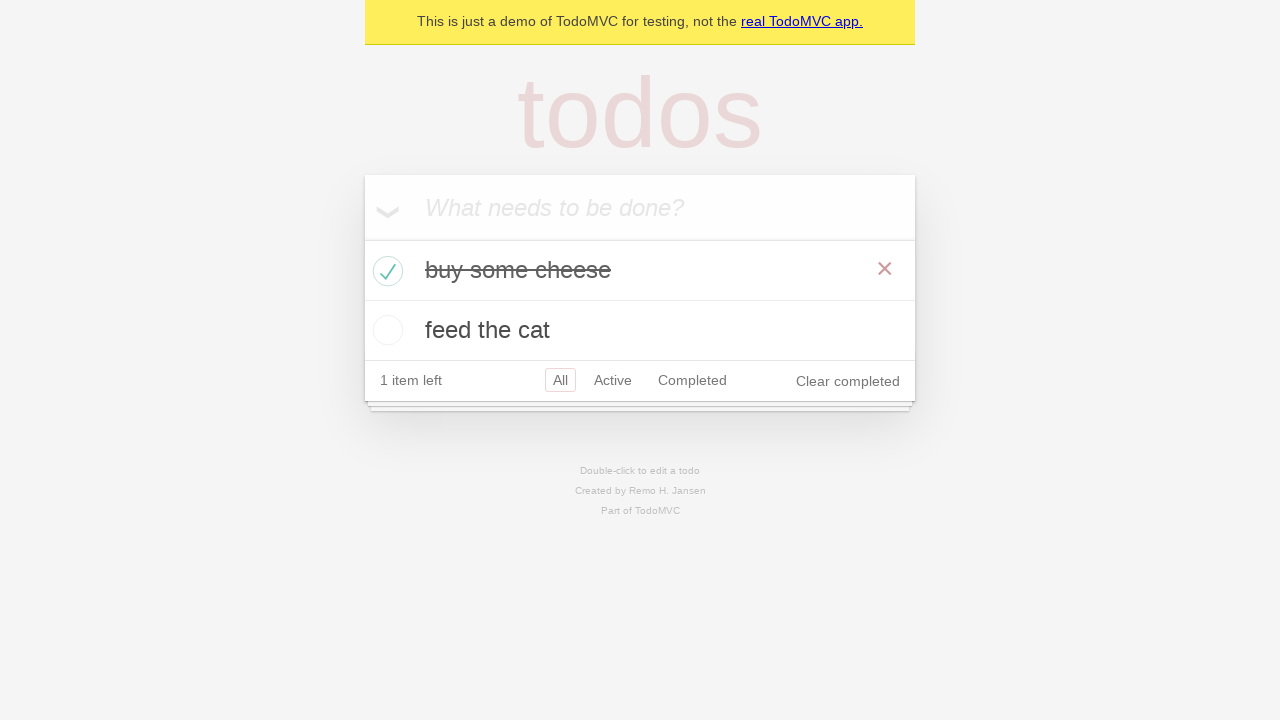

Unchecked the first todo item's checkbox to un-mark it as complete at (385, 271) on [data-testid='todo-item'] >> nth=0 >> internal:role=checkbox
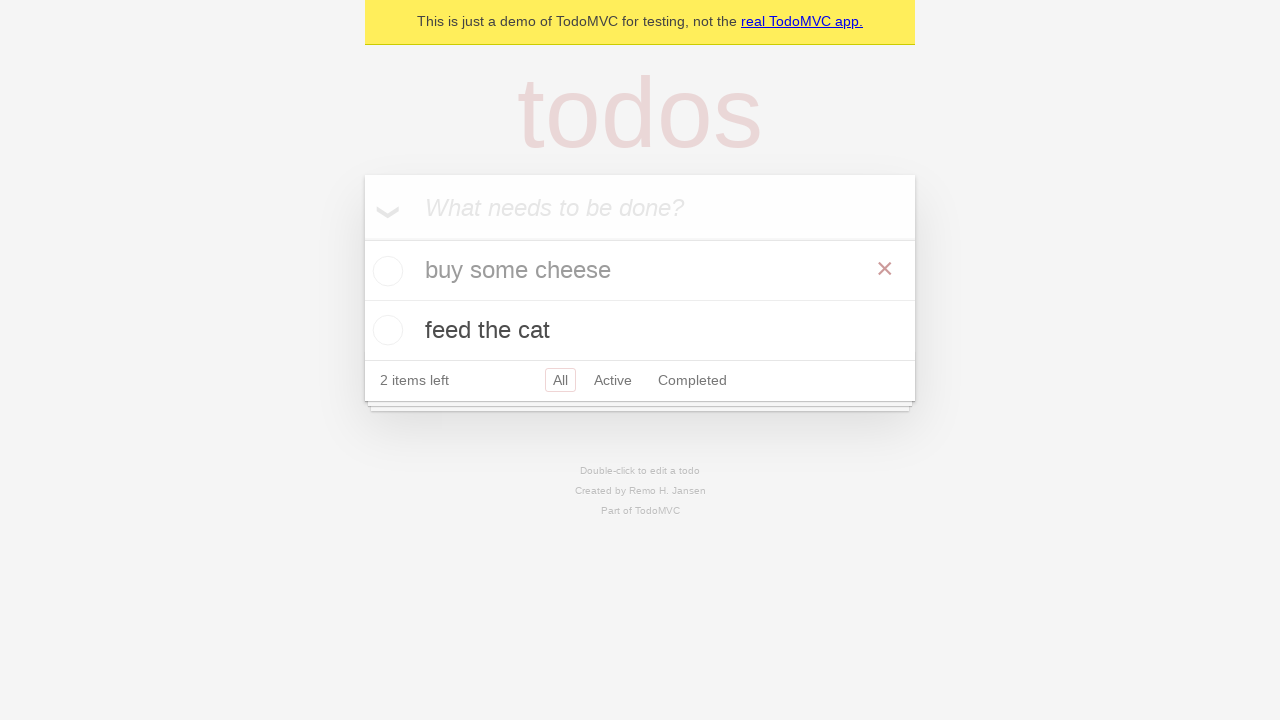

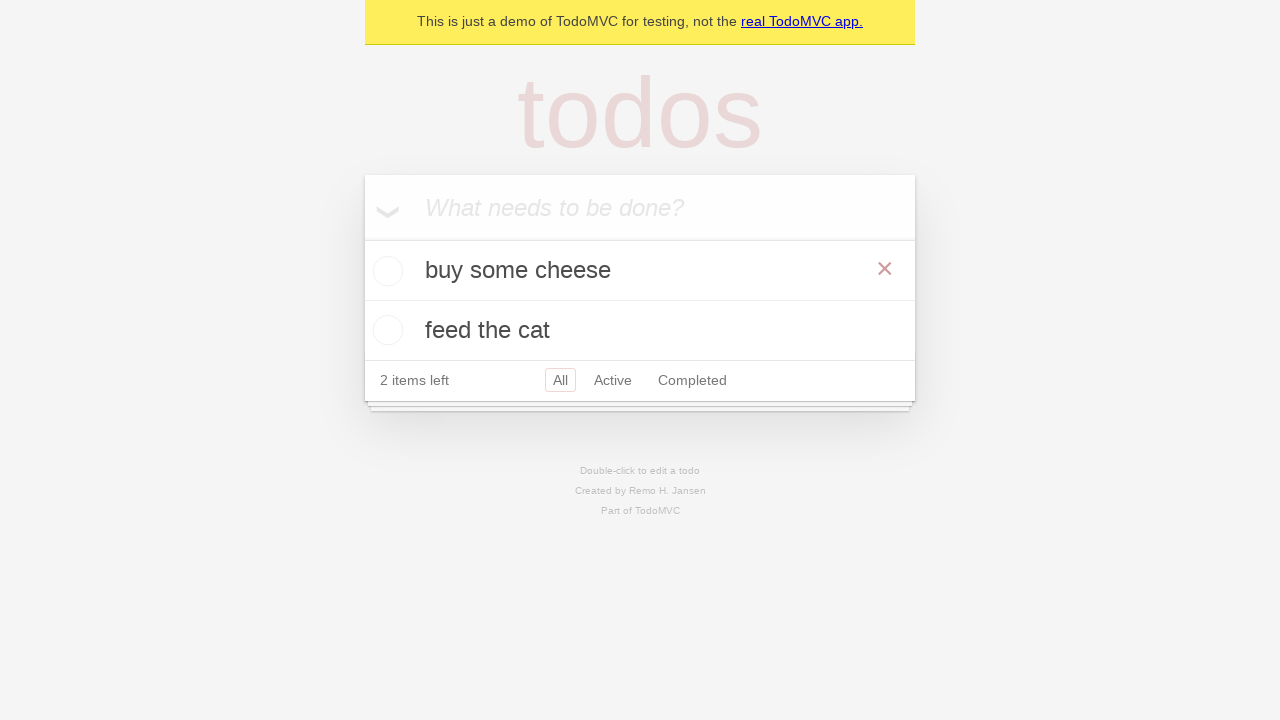